Tests add/remove element functionality by clicking Add Element button, verifying Delete button appears, clicking Delete, and verifying the page title remains visible

Starting URL: https://the-internet.herokuapp.com/add_remove_elements/

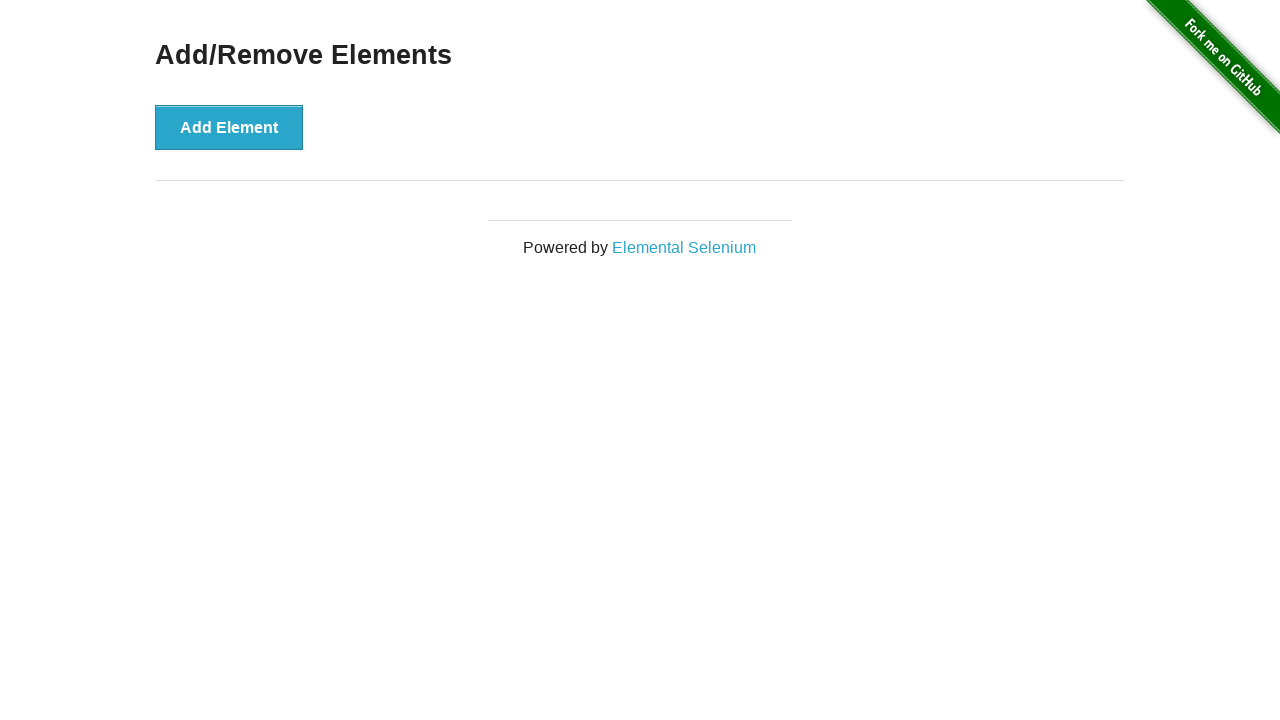

Clicked Add Element button at (229, 127) on text='Add Element'
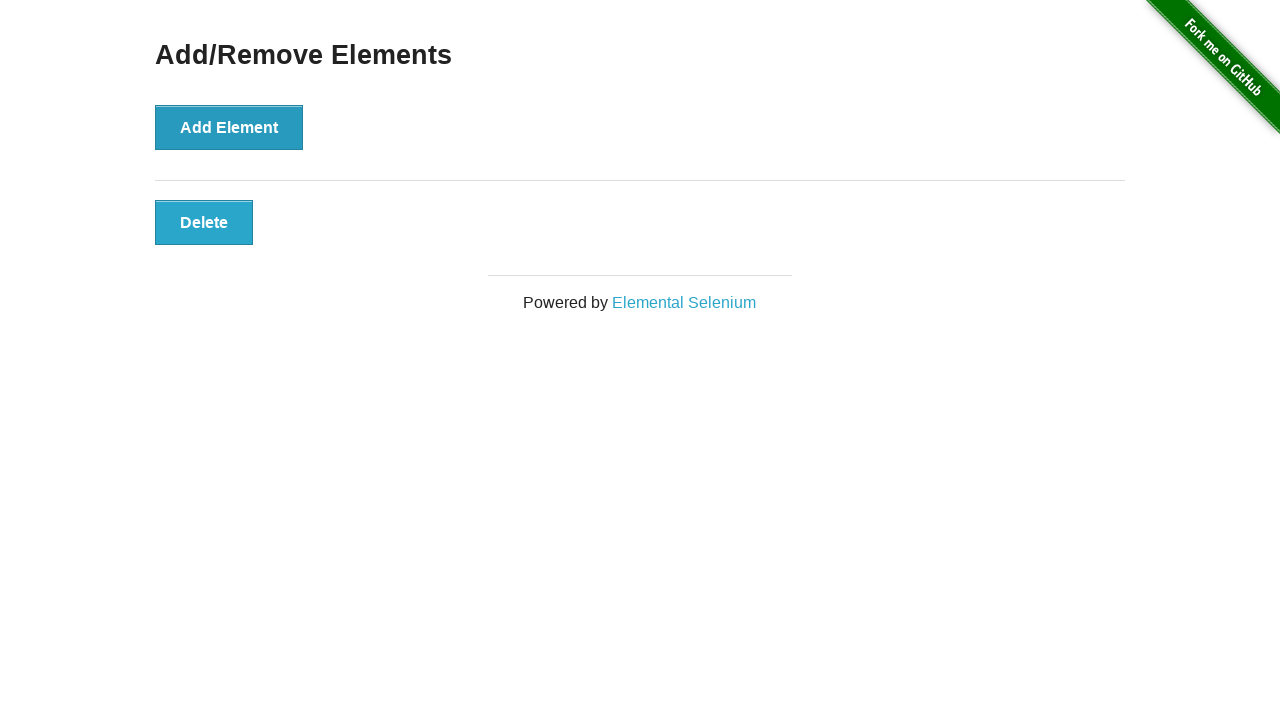

Verified Delete button is visible after adding element
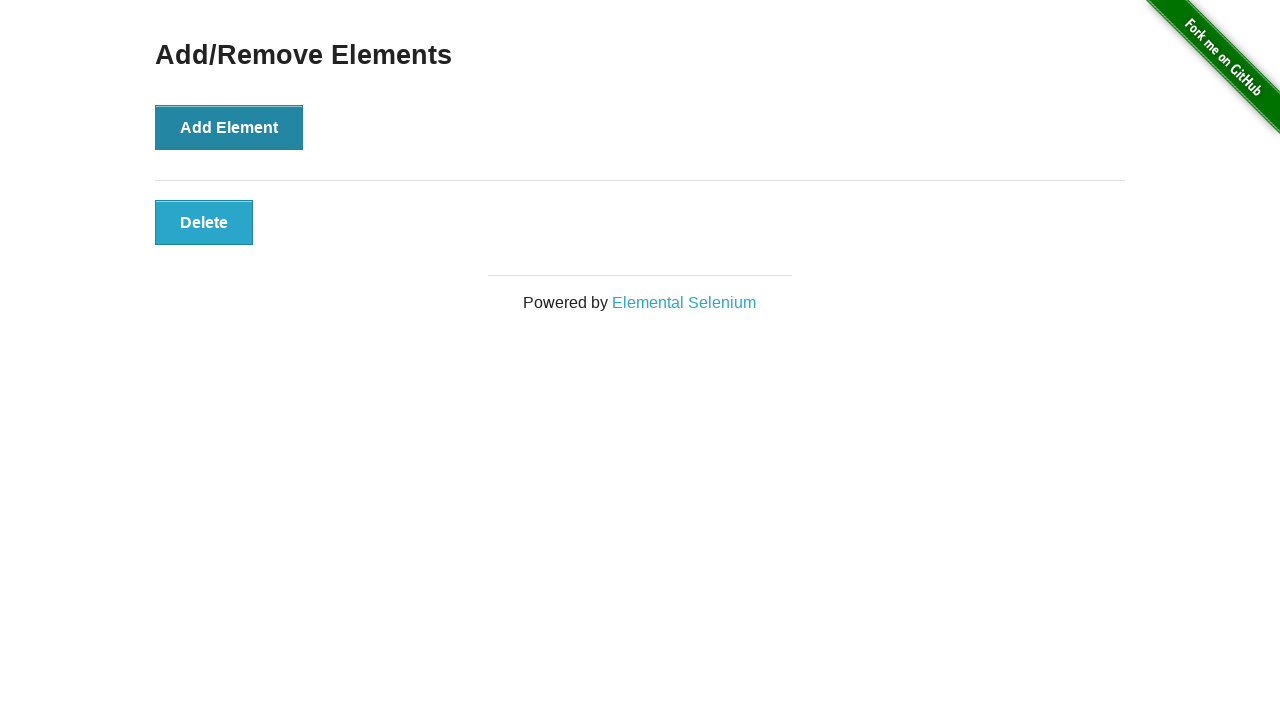

Clicked Delete button to remove element at (204, 222) on text='Delete'
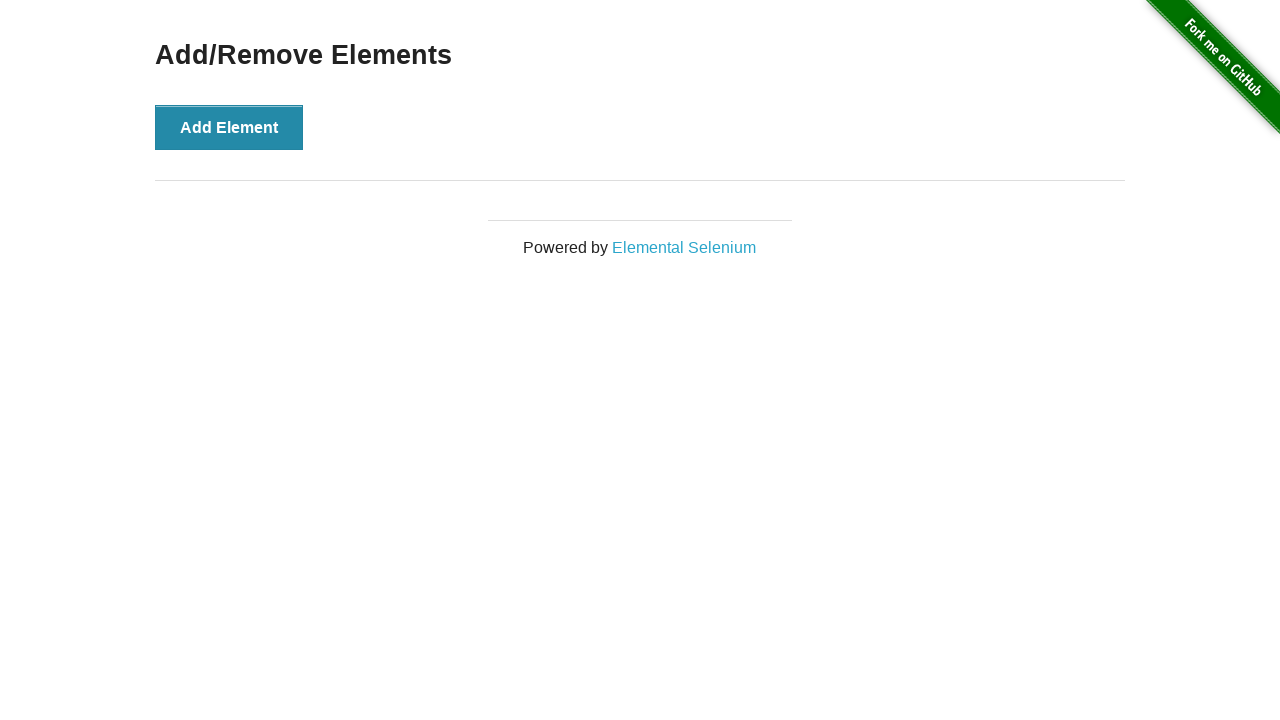

Verified page title 'Add/Remove Elements' remains visible after deletion
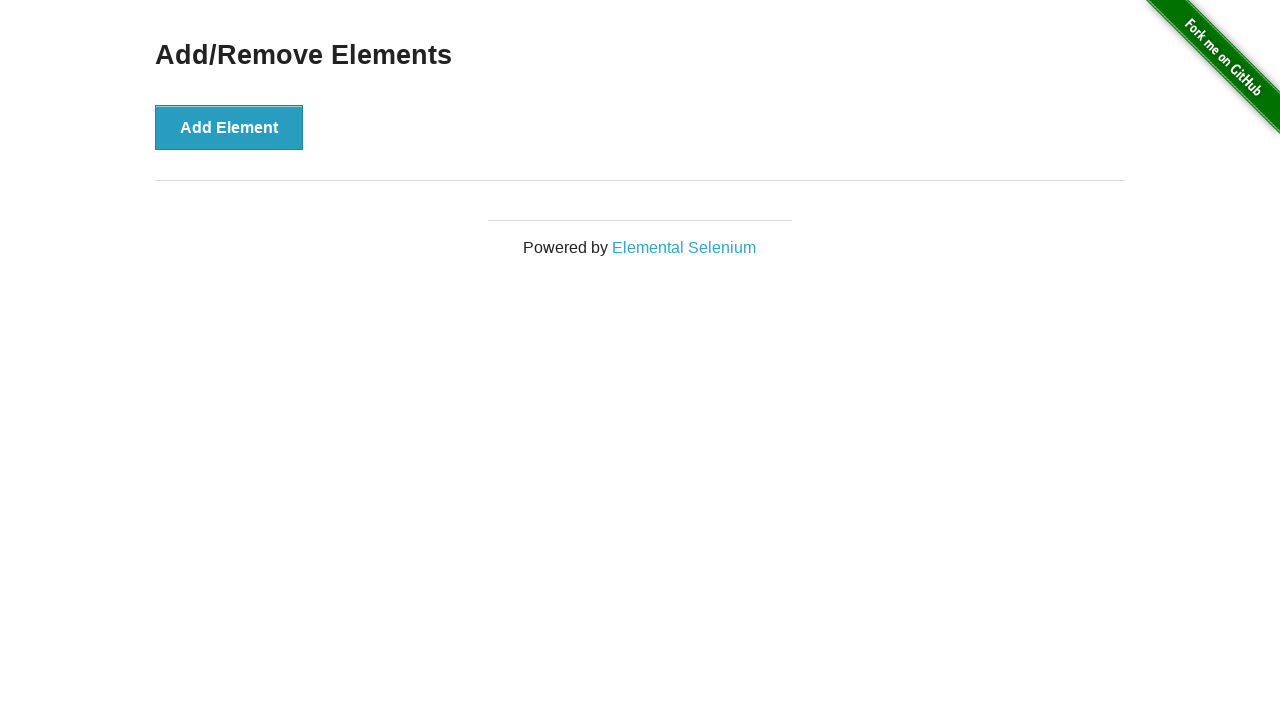

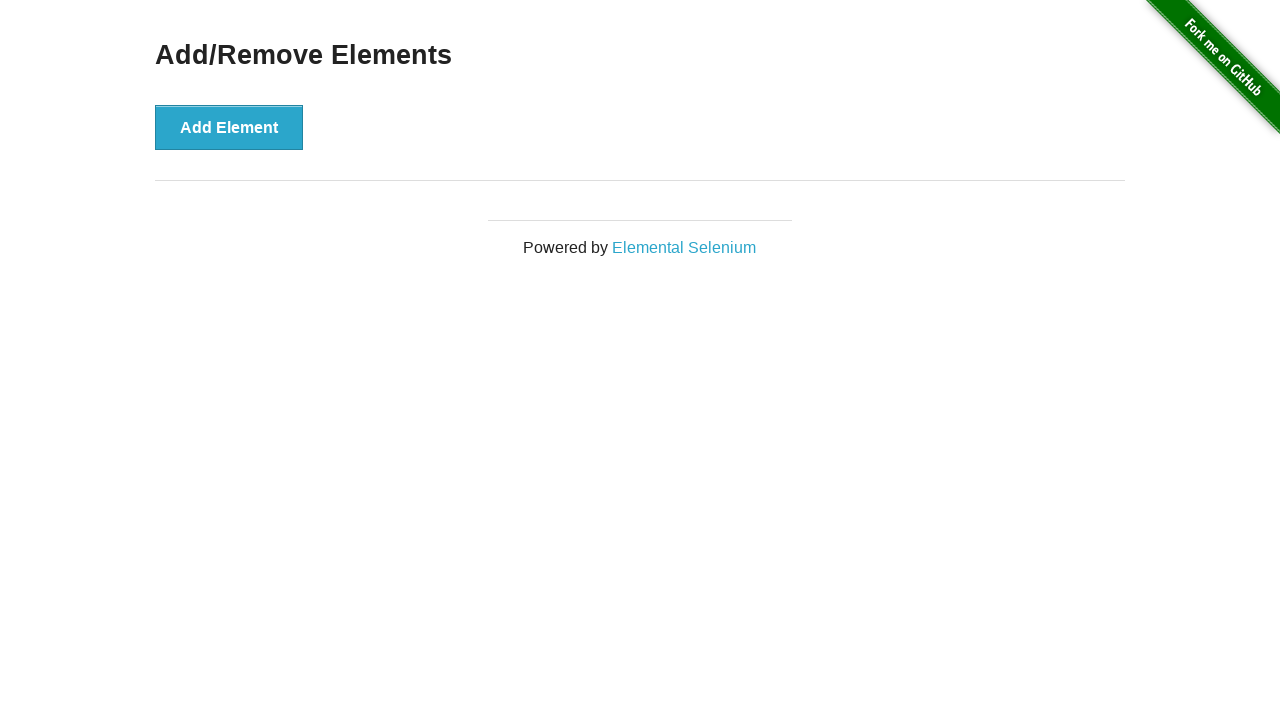